Navigates to Dan Murphy's spirits section and verifies that product cards are displayed with title and price information

Starting URL: https://www.danmurphys.com.au/spirits/all

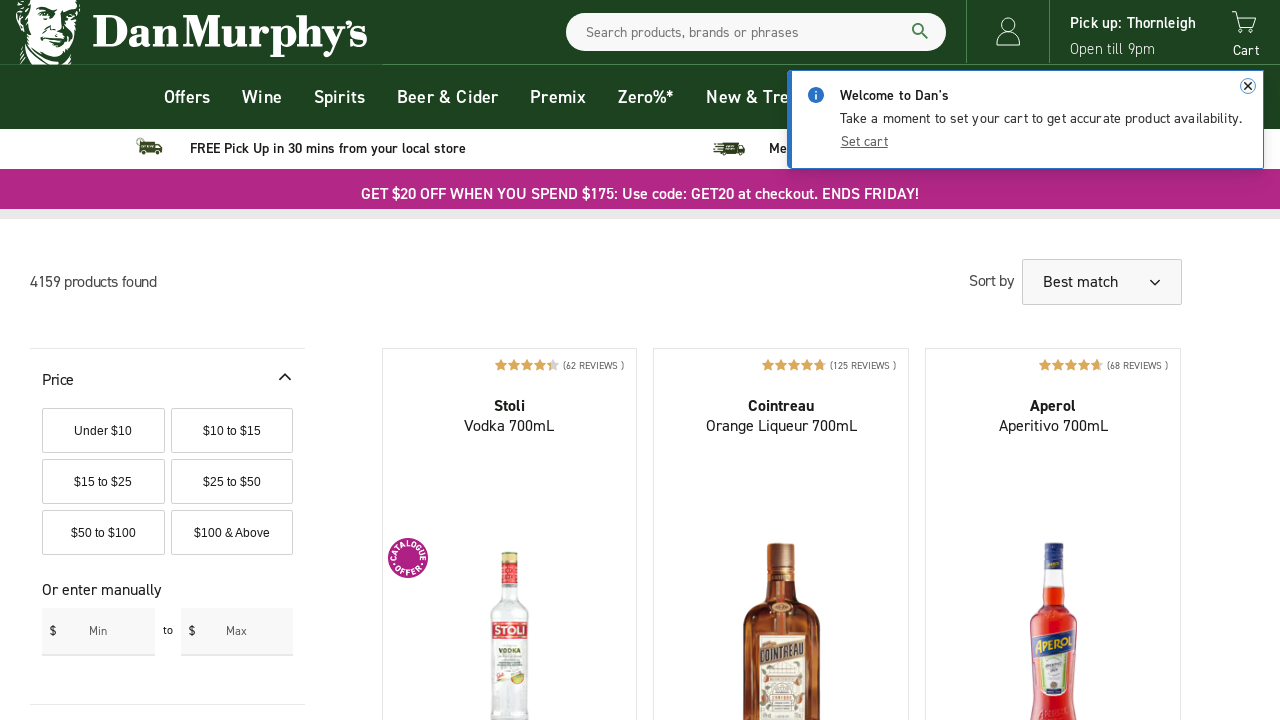

Navigated to Dan Murphy's spirits section
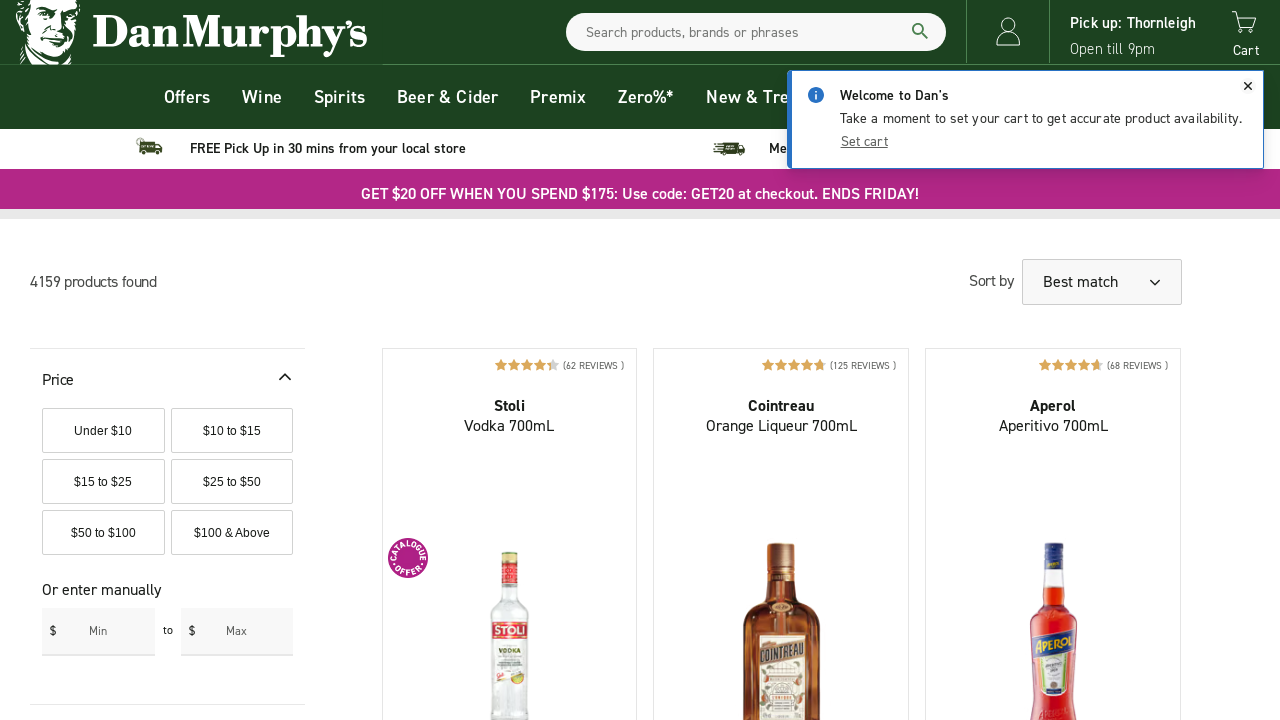

Product cards loaded on the spirits page
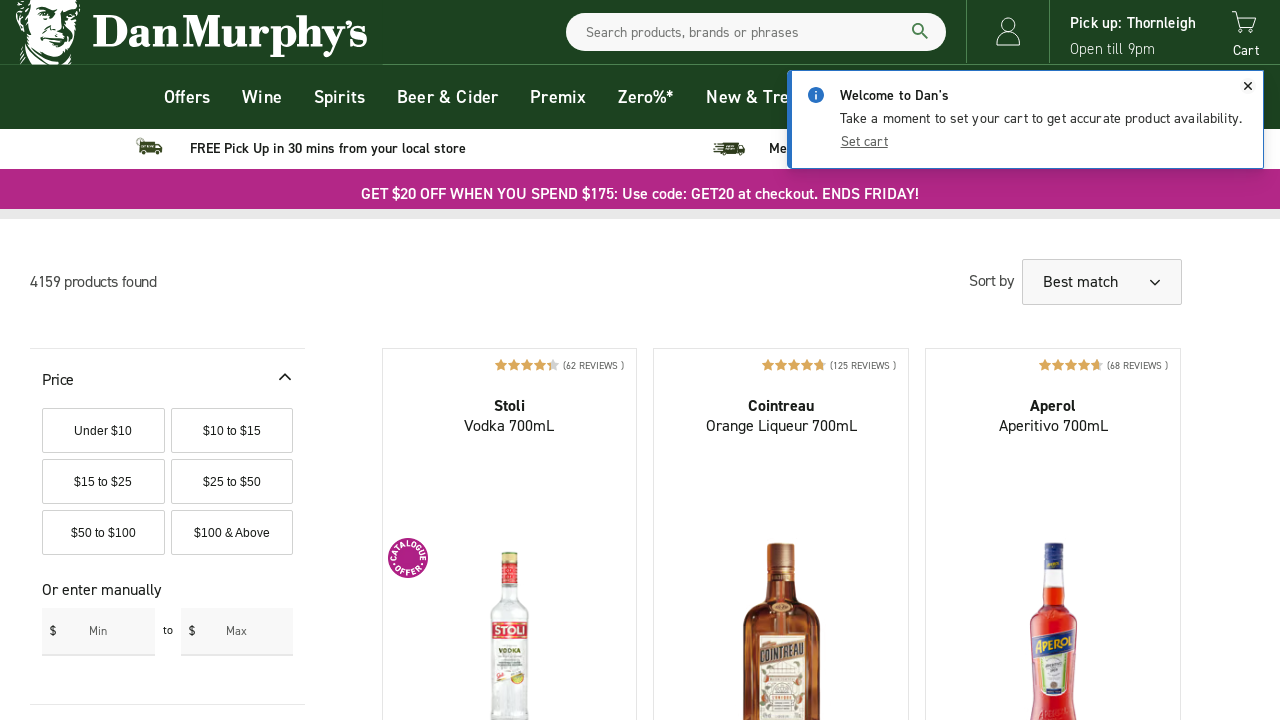

Product title elements are present on product cards
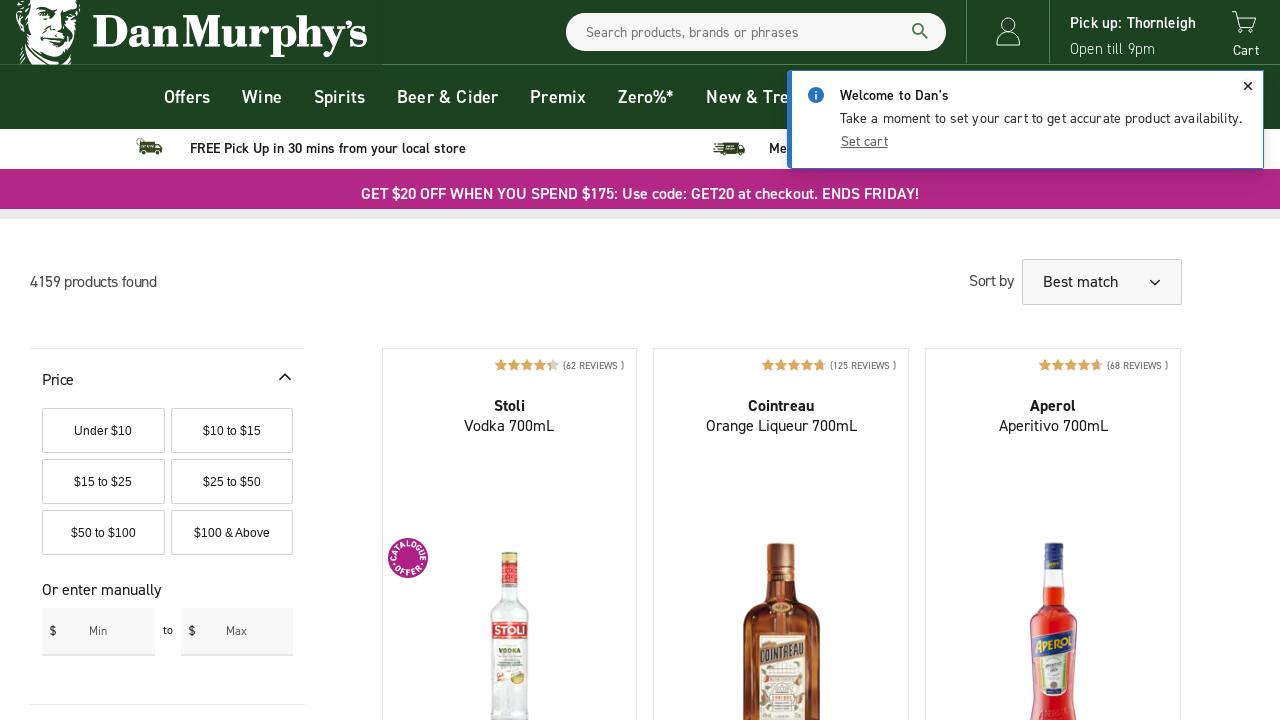

Product price elements are present on product cards
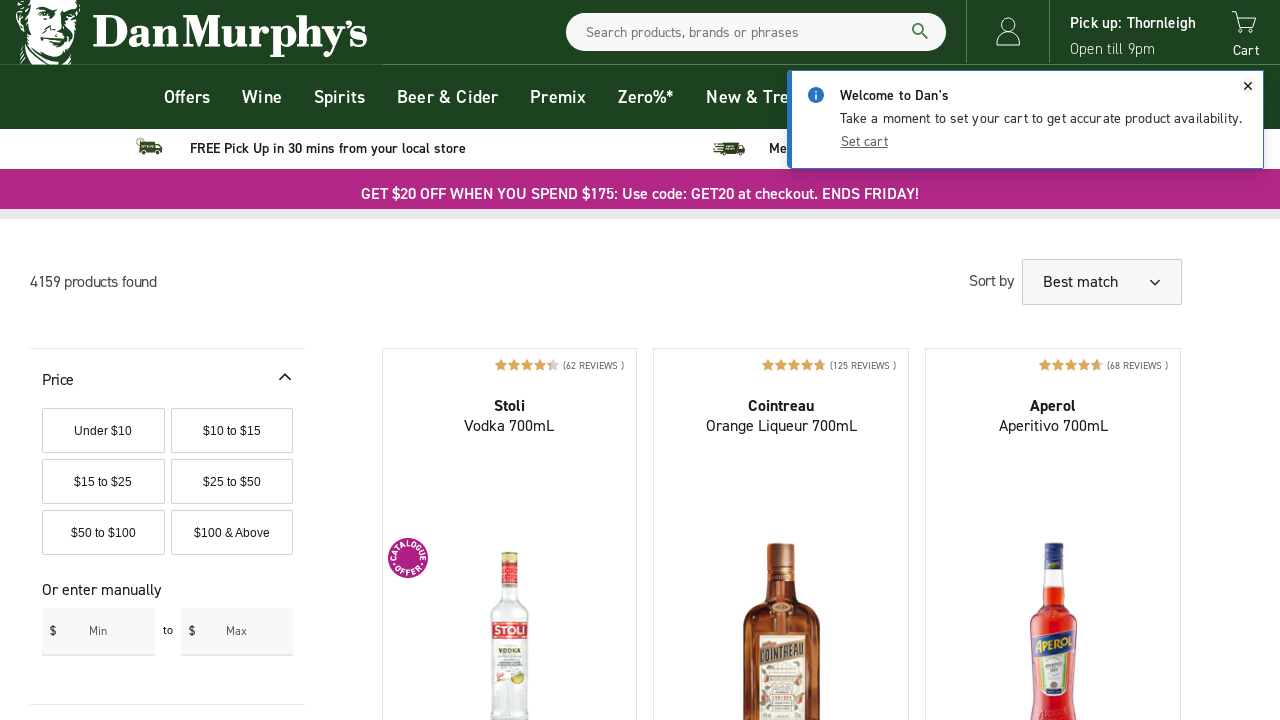

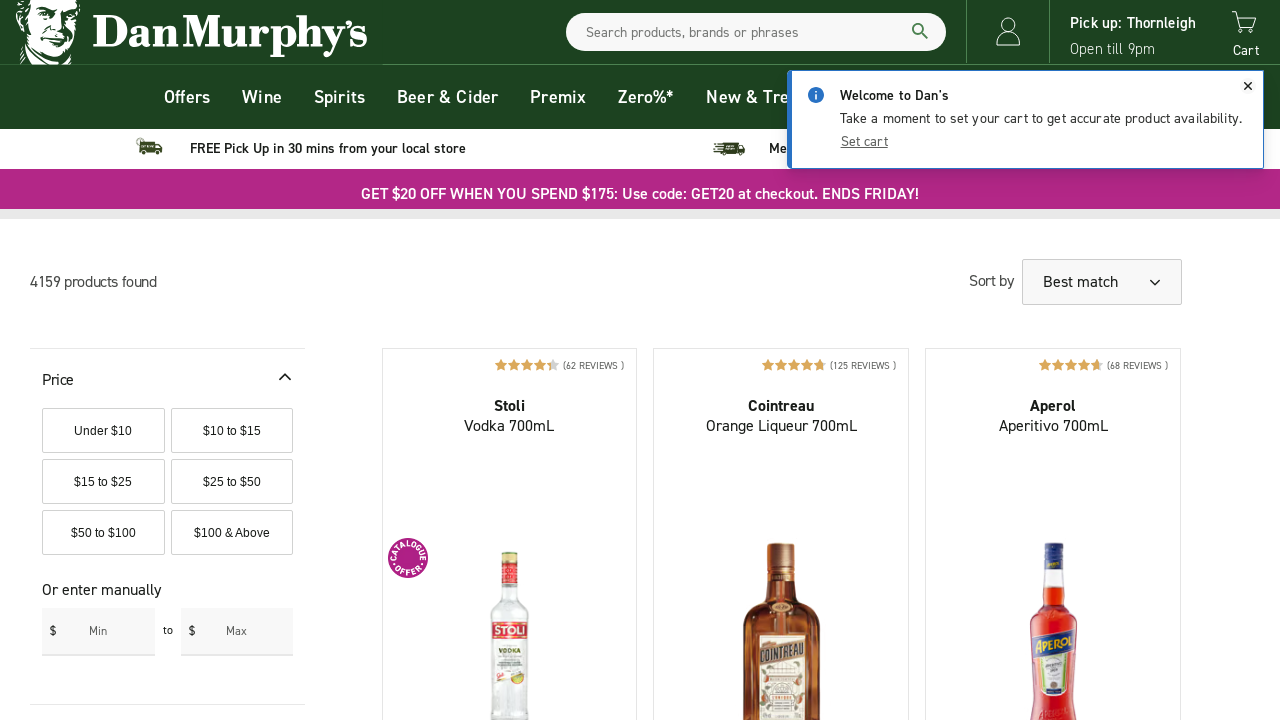